Tests form submission by reading a value from an image attribute, calculating a mathematical result (log of absolute value of 12*sin(x)), filling in the answer, selecting radio button and checkbox options, and submitting the form.

Starting URL: http://suninjuly.github.io/get_attribute.html

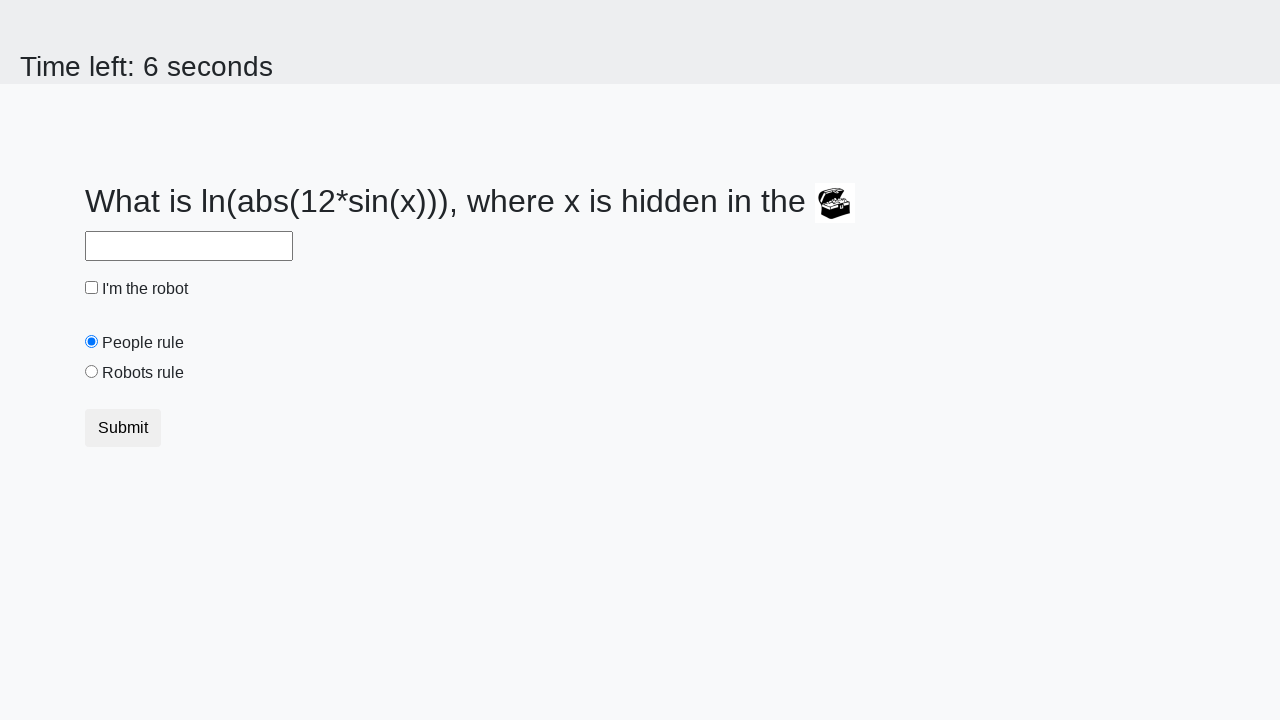

Located image element with valuex attribute
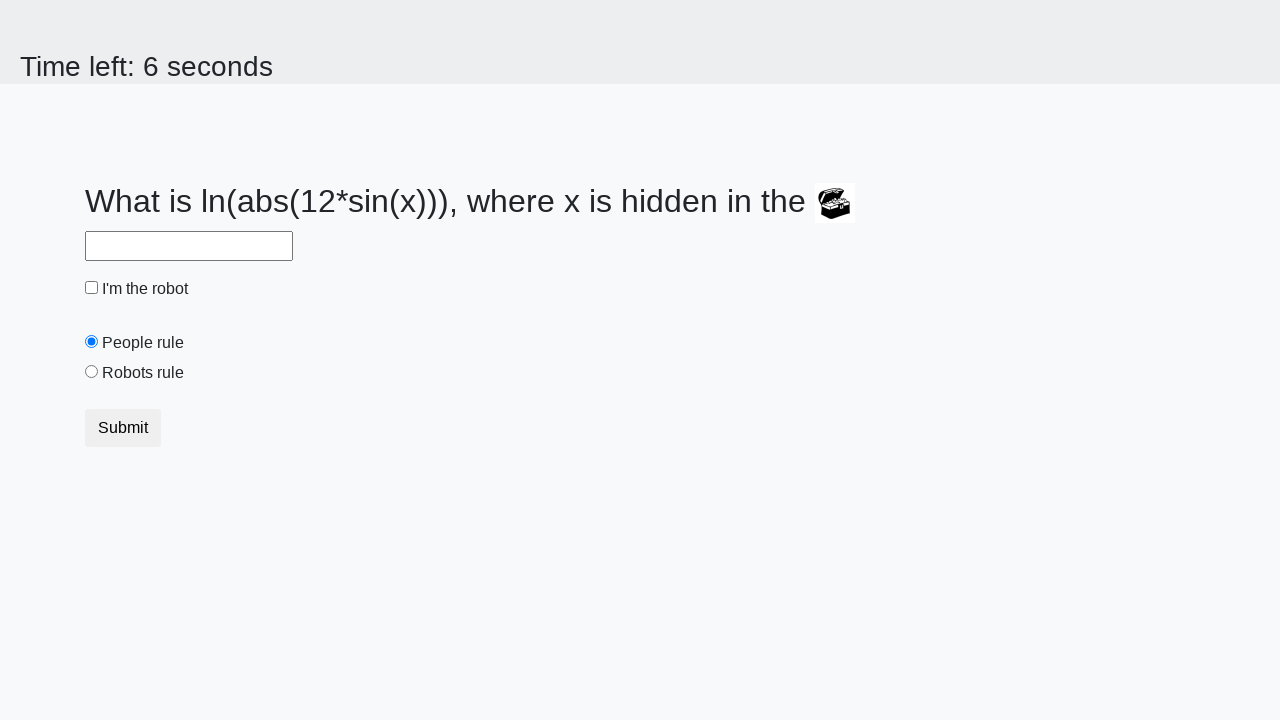

Retrieved valuex attribute from image: 270
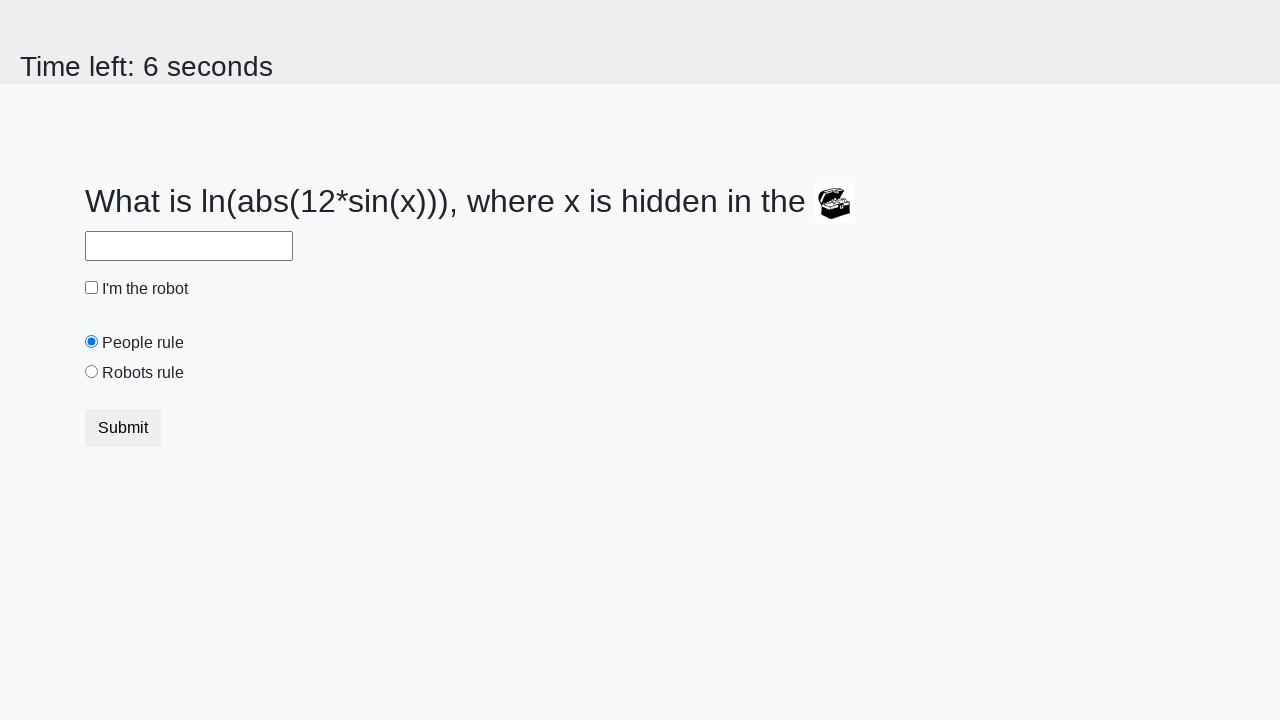

Calculated result of log(abs(12*sin(270))): 0.7478963912694337
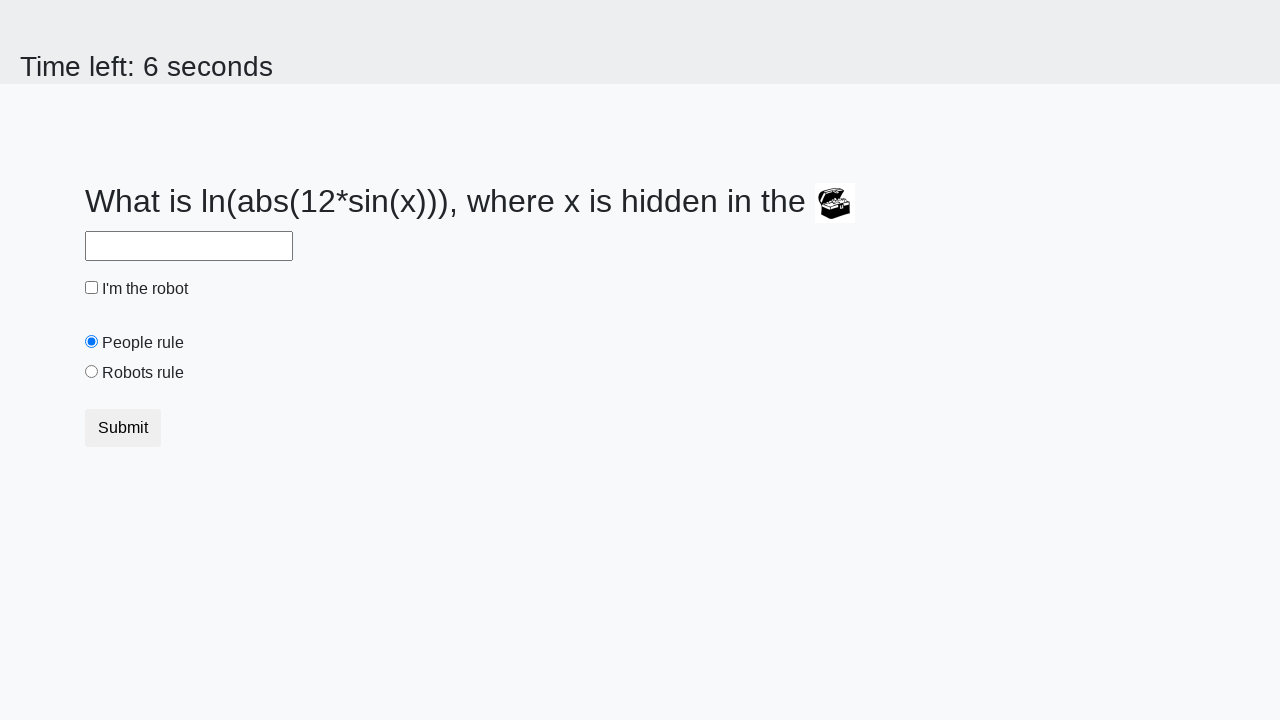

Filled answer field with calculated value: 0.7478963912694337 on #answer
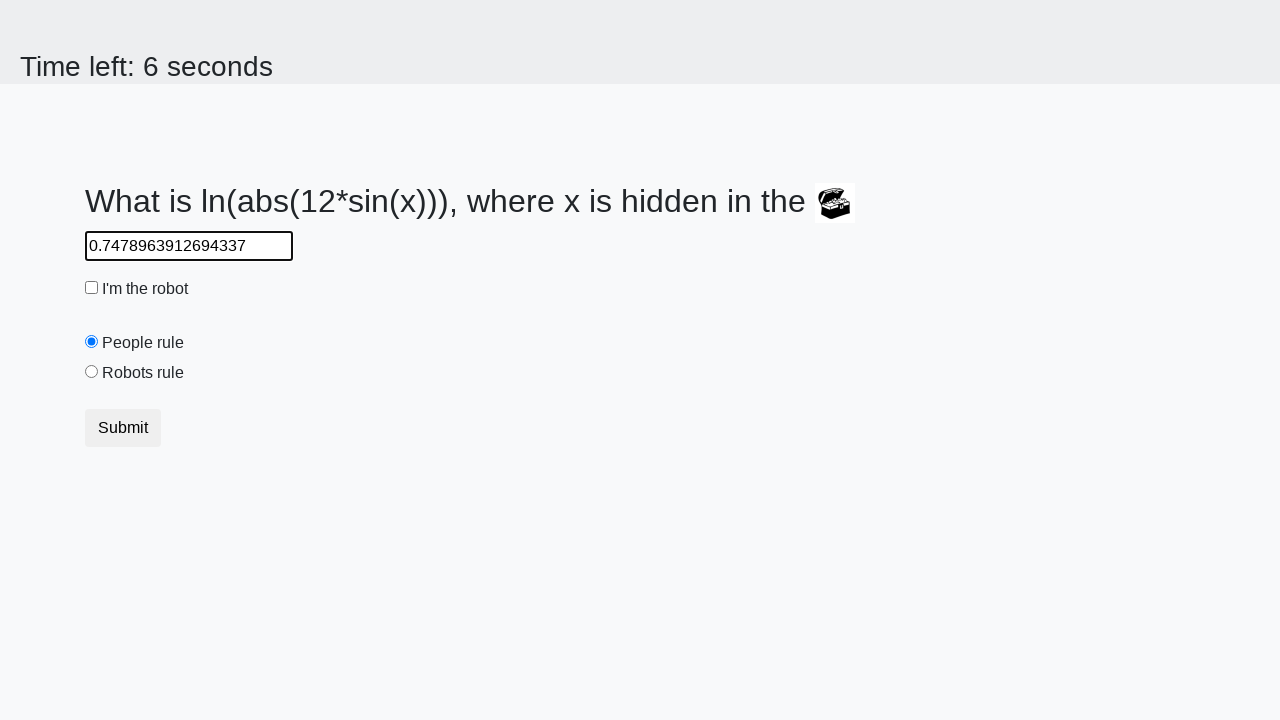

Clicked 'robotsRule' radio button at (92, 372) on #robotsRule
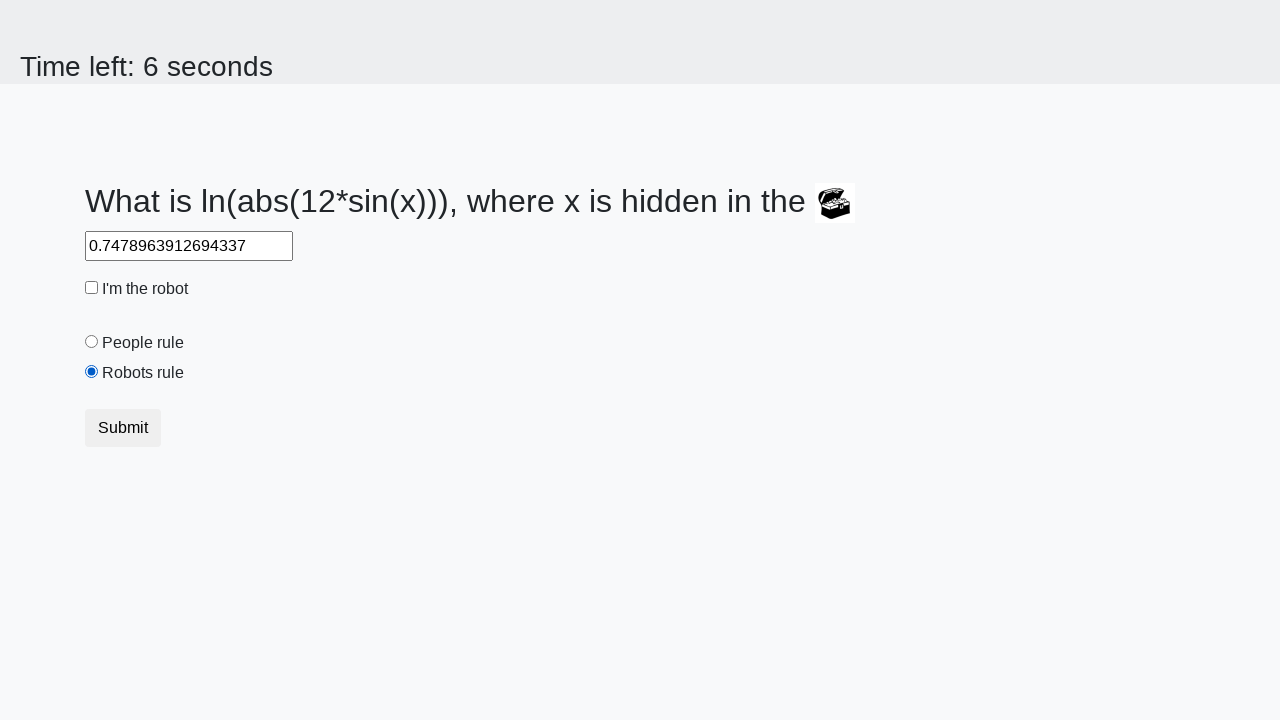

Clicked 'robotCheckbox' checkbox at (92, 288) on #robotCheckbox
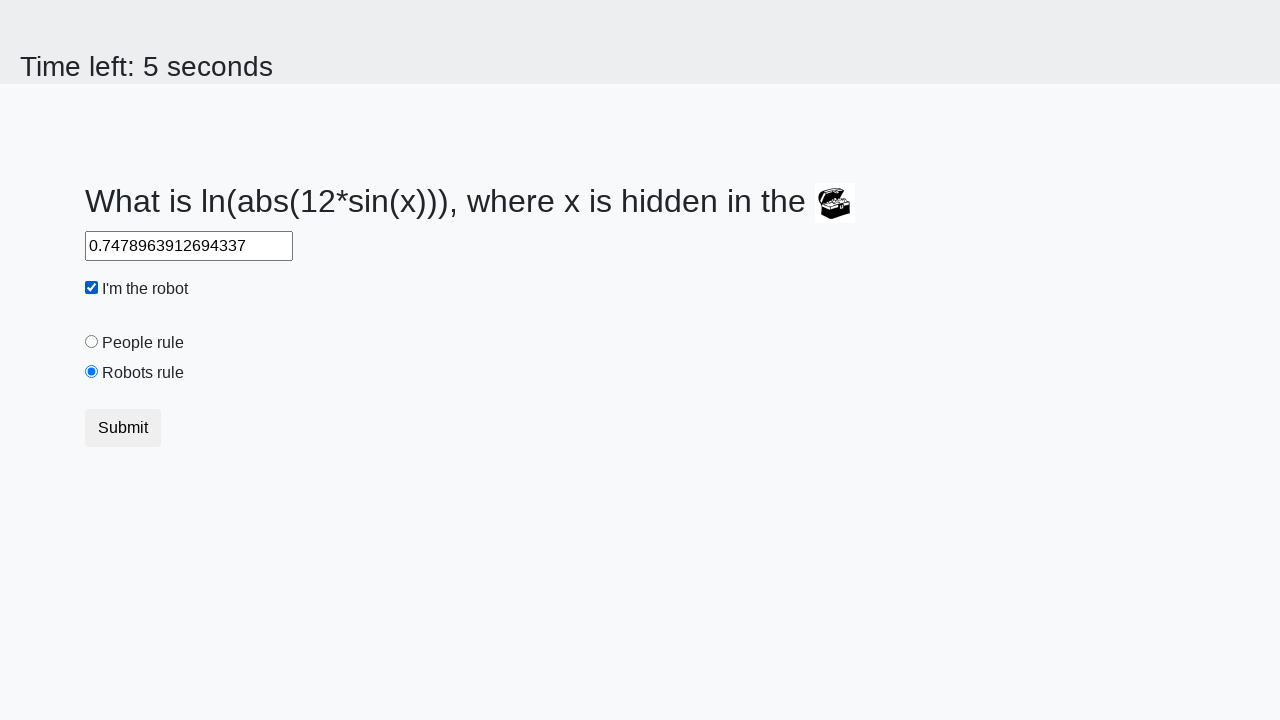

Clicked Submit button to submit the form at (123, 428) on xpath=//button[text()='Submit']
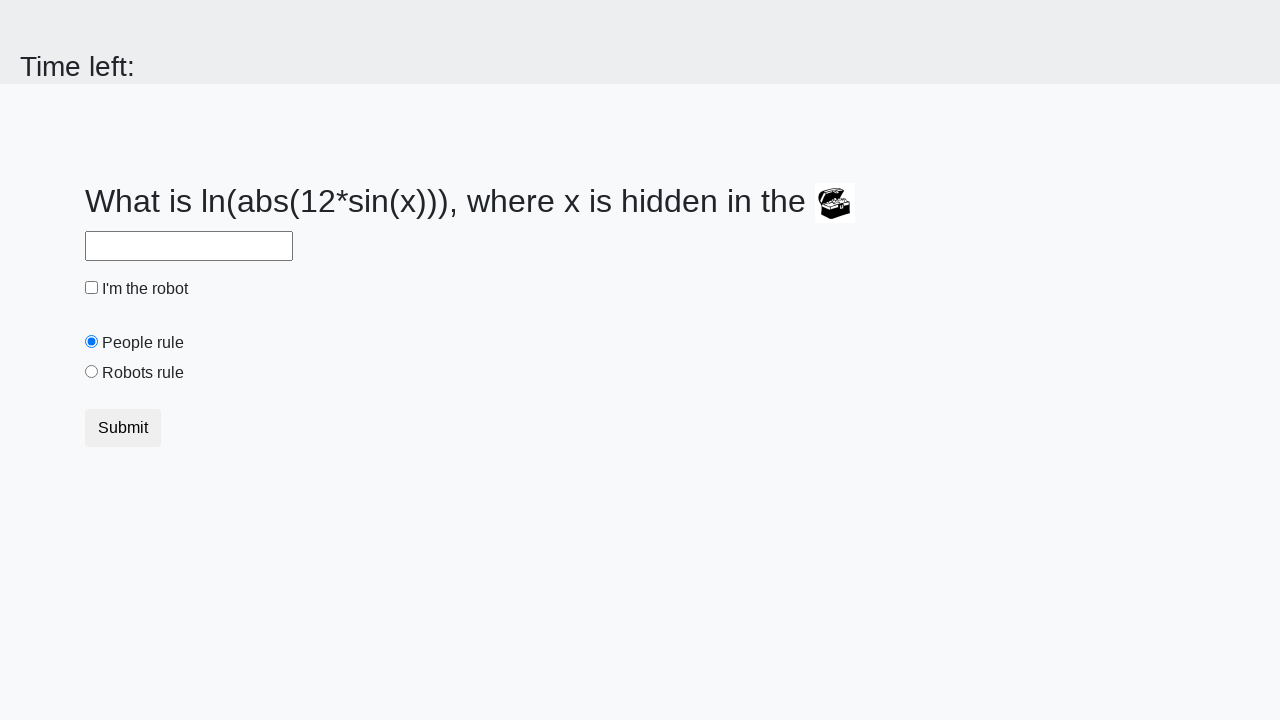

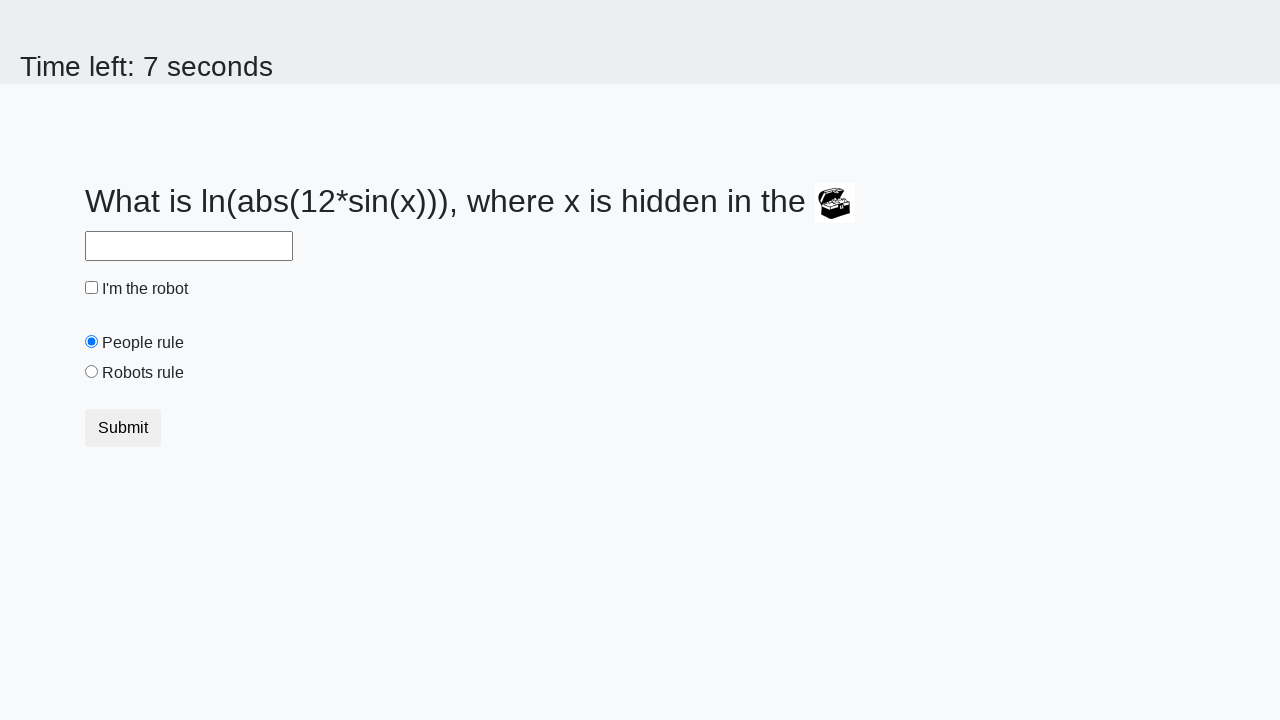